Tests the Upload and Download section of DemoQA by navigating to the Elements section, clicking on Upload and Download, and uploading a file using the file input.

Starting URL: https://demoqa.com/

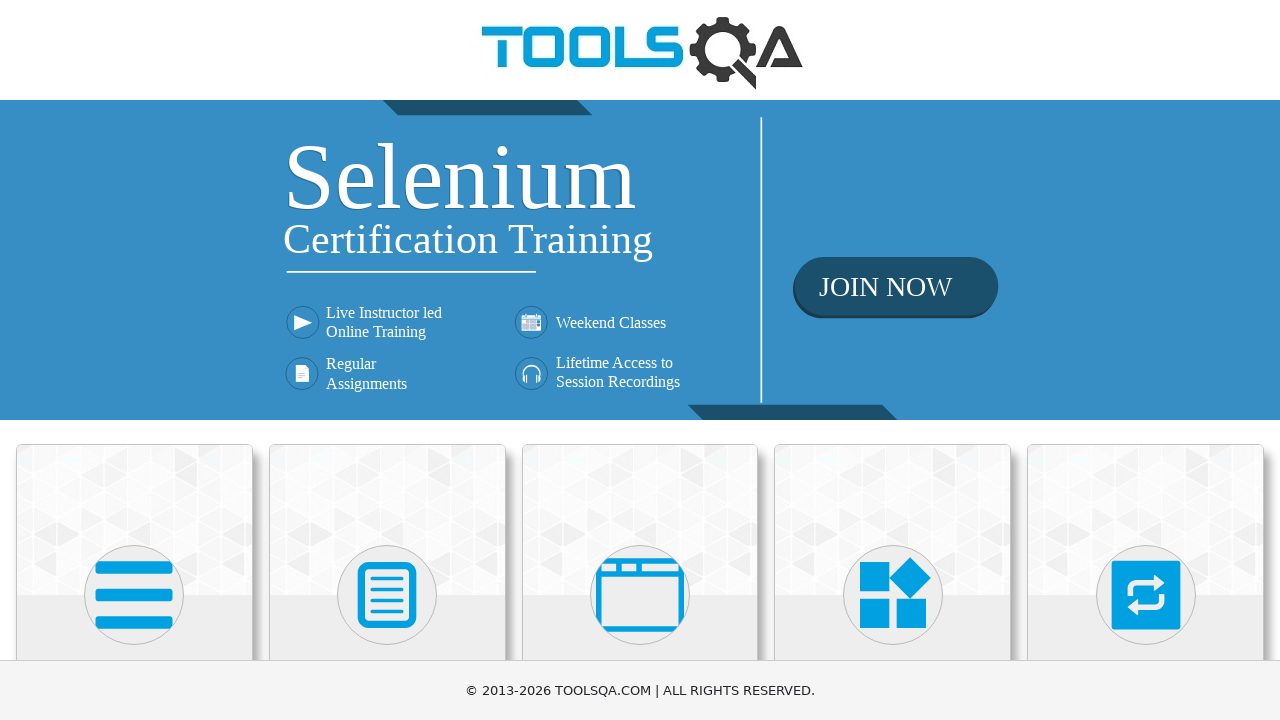

Scrolled down 400px to view Elements card
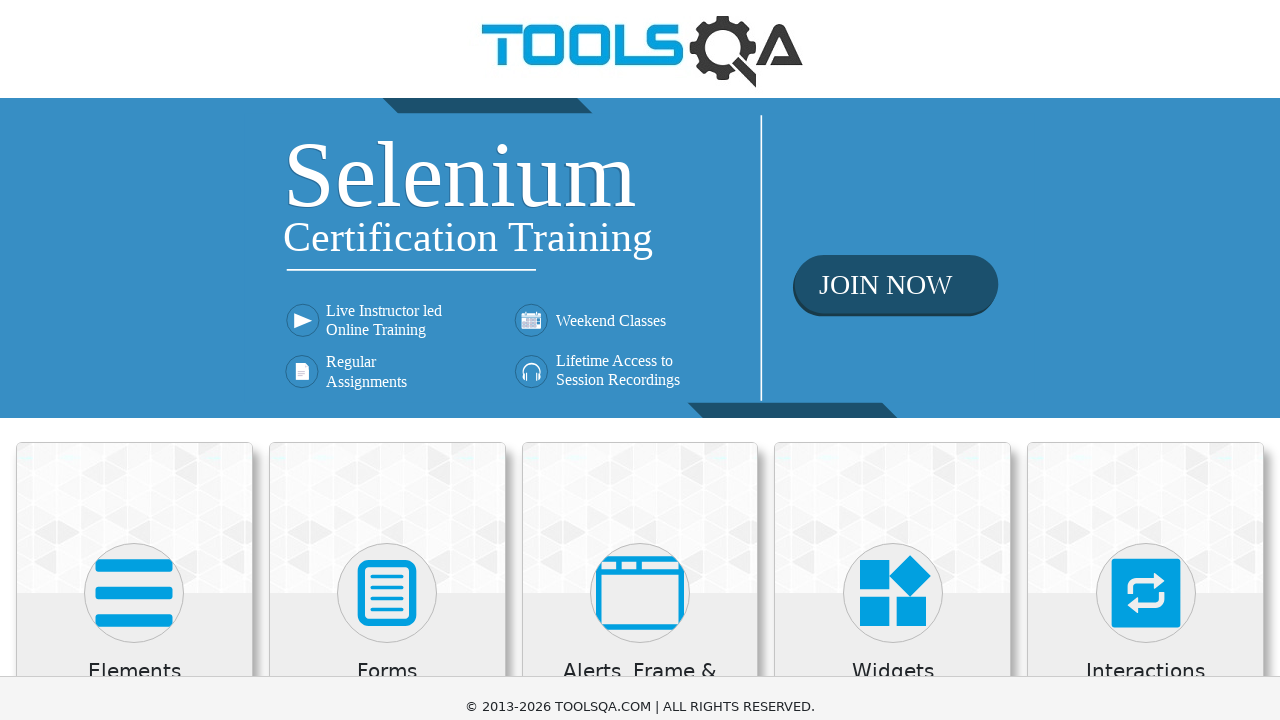

Clicked on Elements card at (134, 273) on xpath=//h5[text()='Elements']
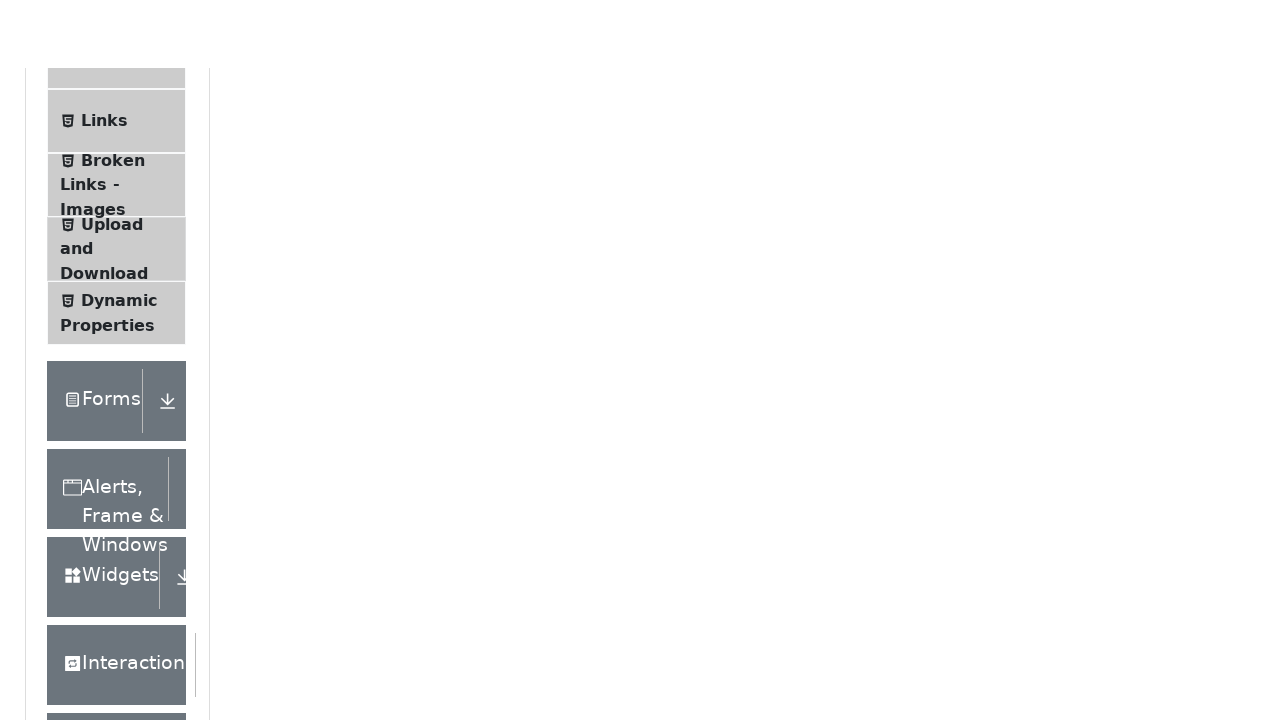

Scrolled down 400px to see Upload and Download option
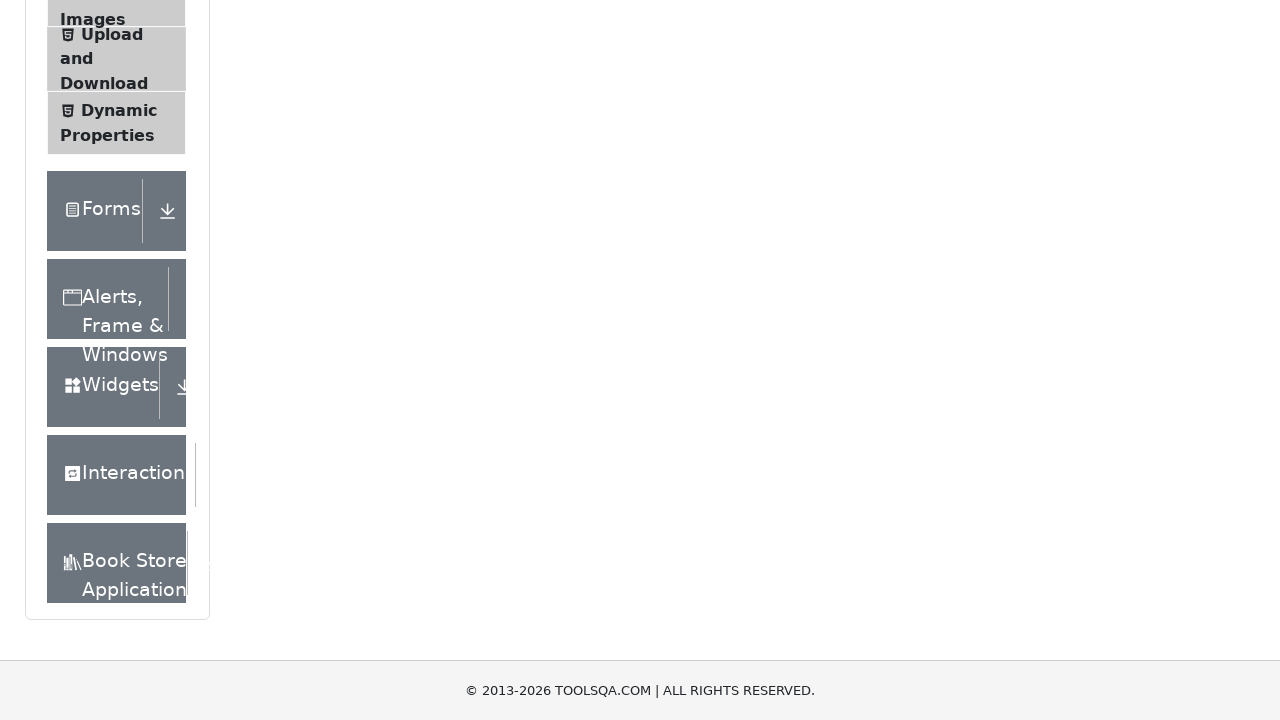

Clicked on Upload and Download section at (112, 34) on xpath=//span[text()='Upload and Download']
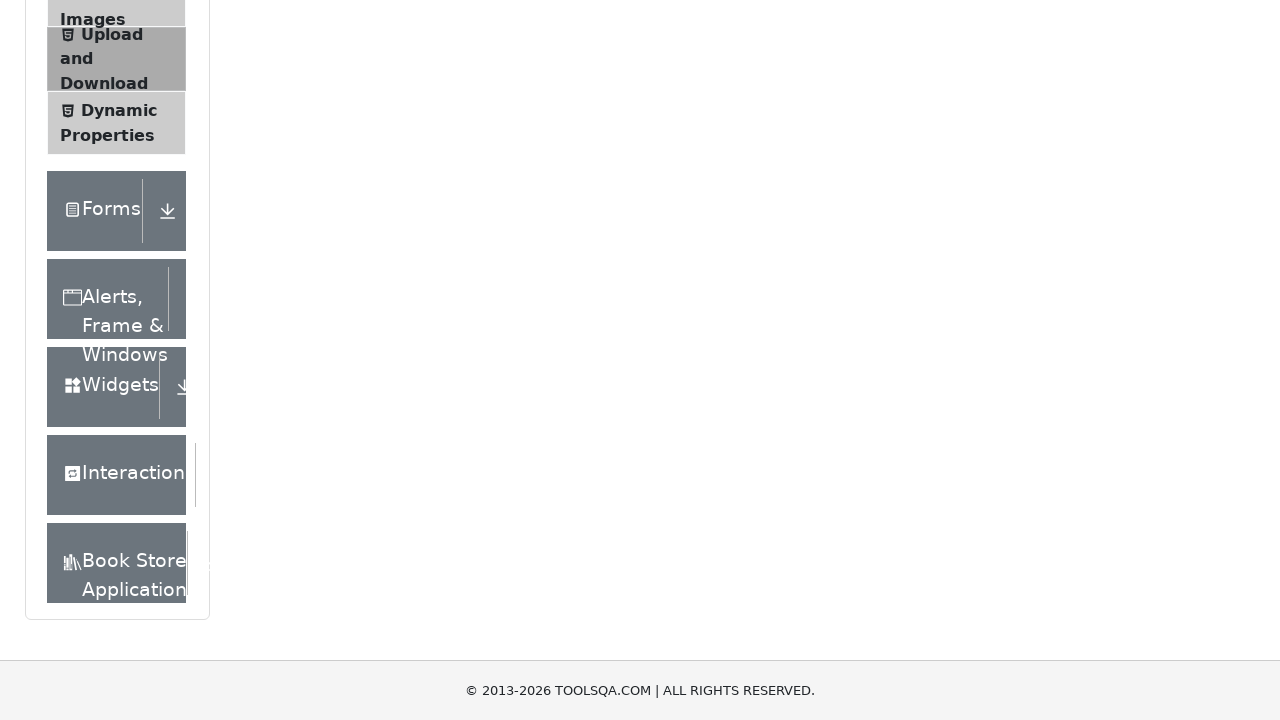

Uploaded test file 'test_upload_file.png' via file input
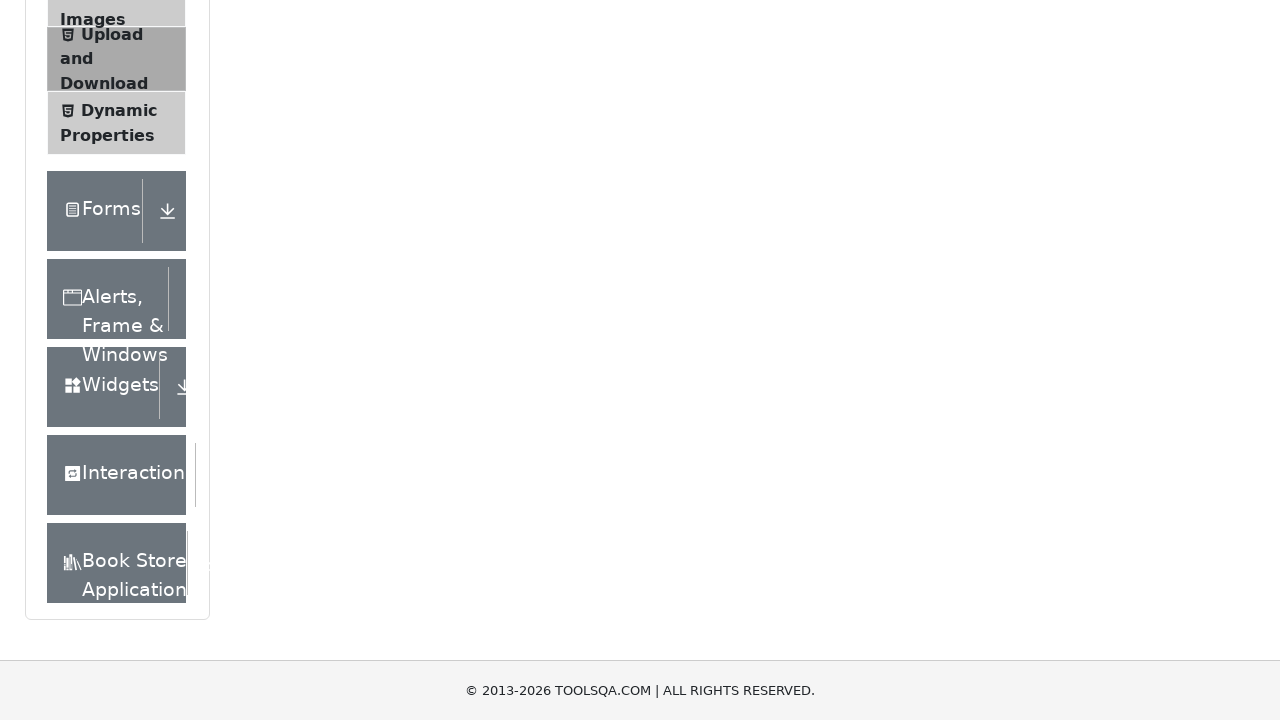

Upload confirmation appeared - uploaded file path is now visible
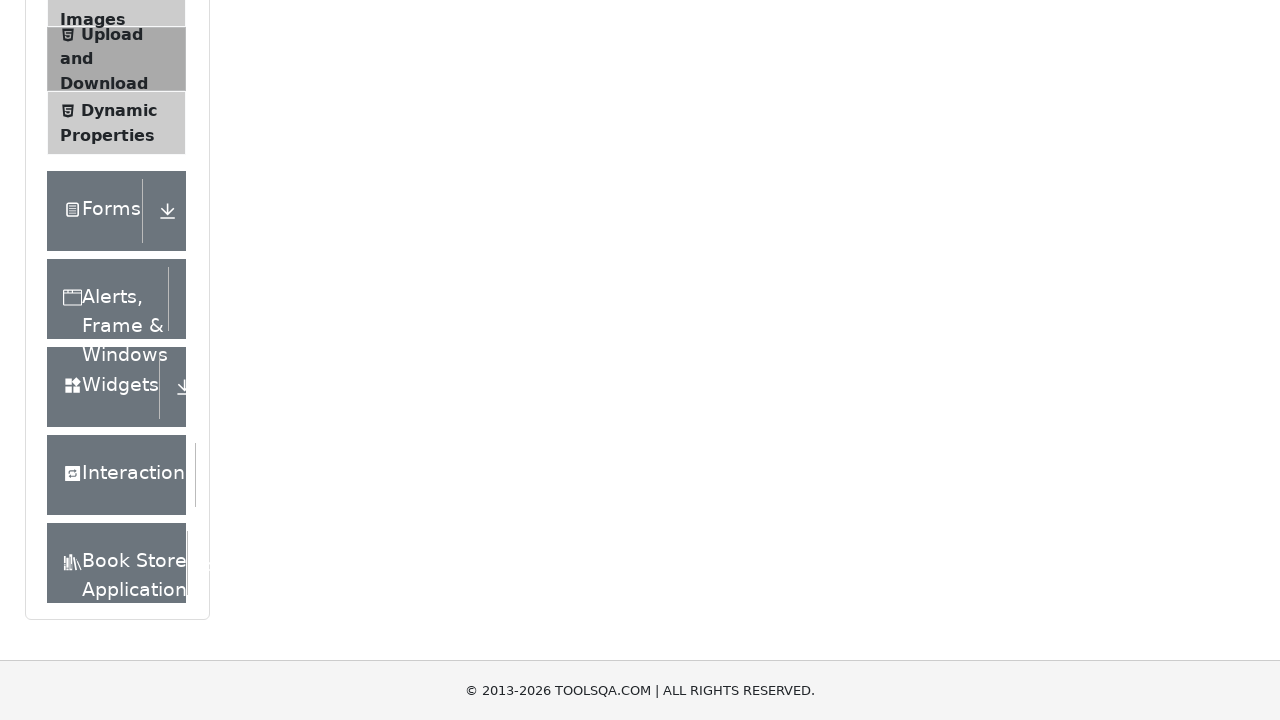

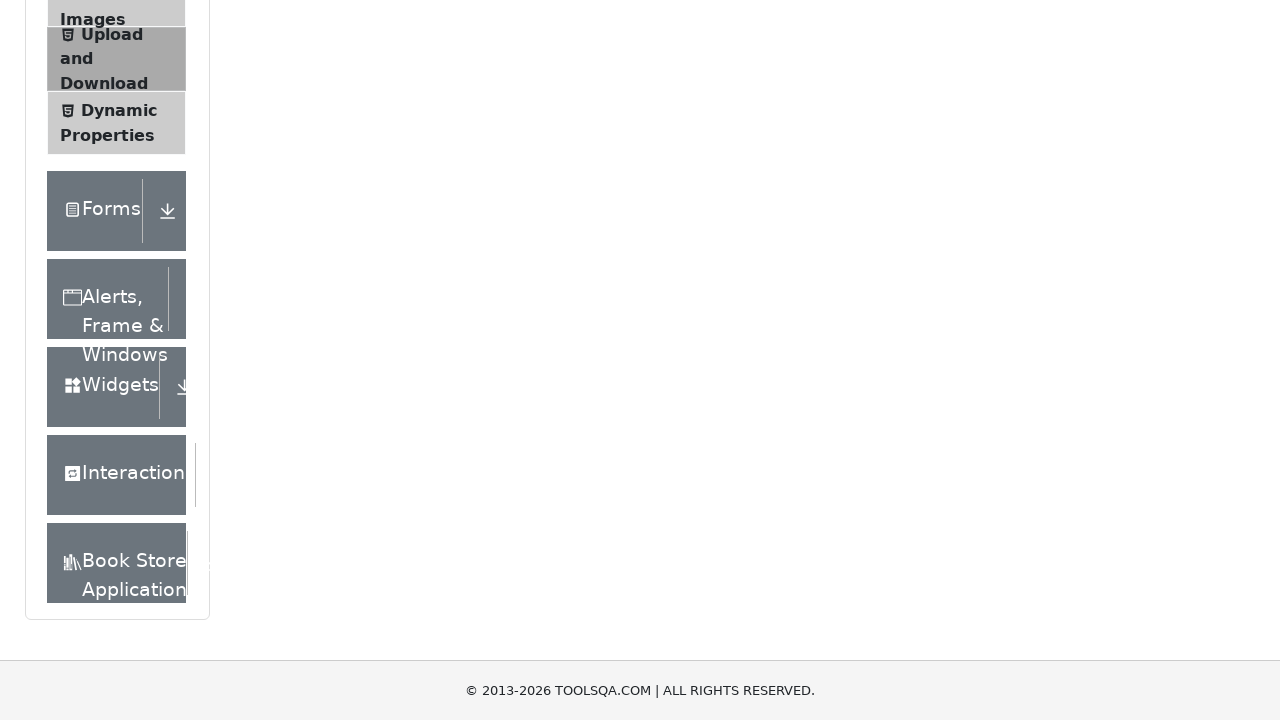